Navigates to Hacker News newest page and verifies that article entries are displayed, checking that the page loads with story rows containing titles and timestamps.

Starting URL: https://news.ycombinator.com/newest

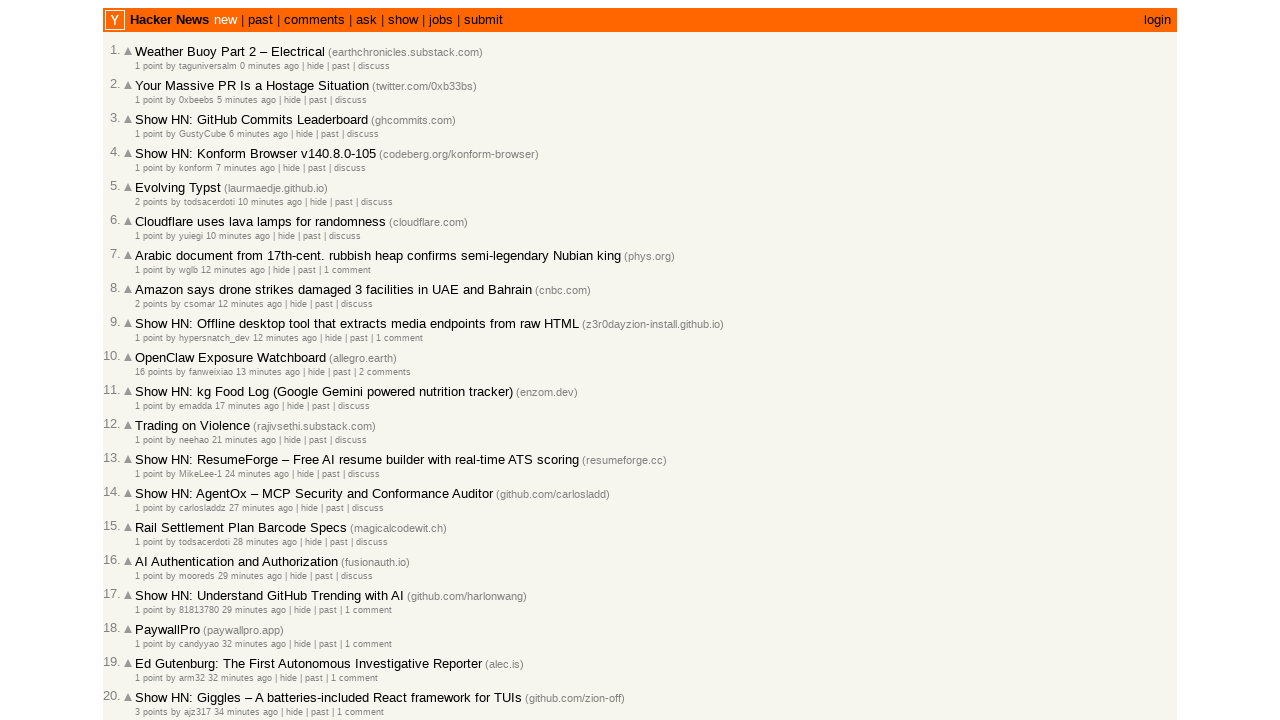

Waited for story rows to load on Hacker News newest page
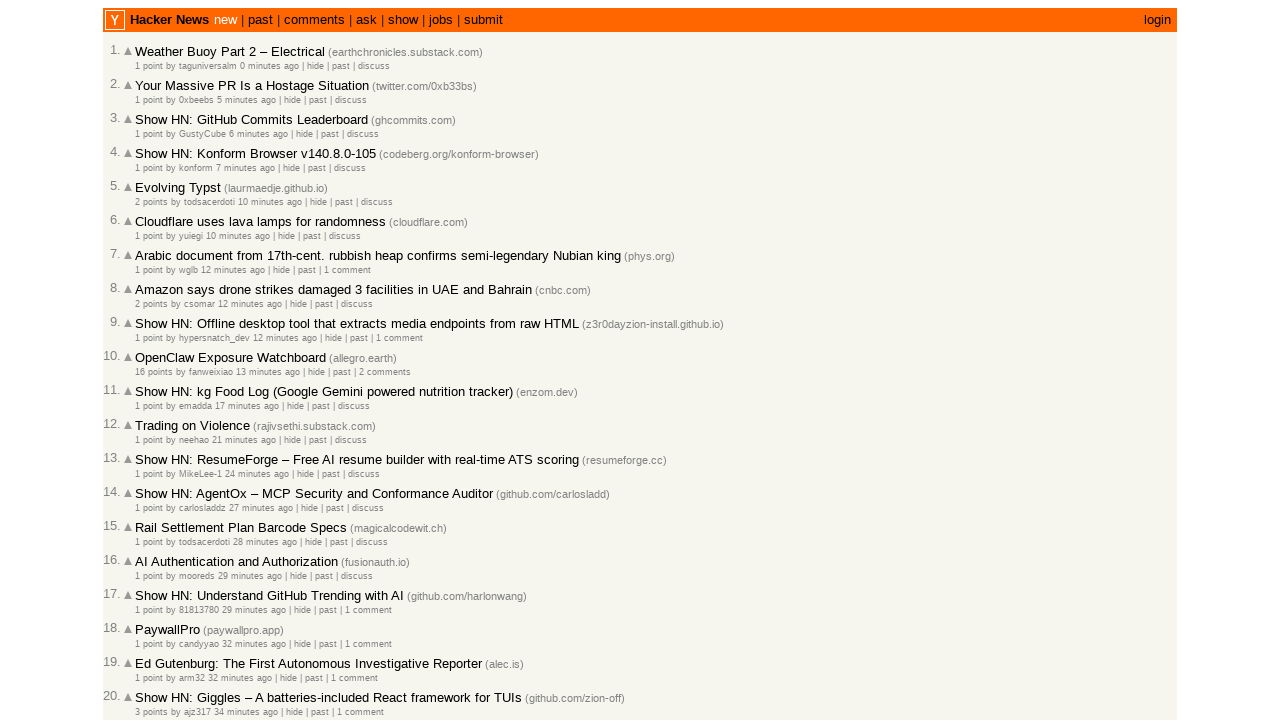

Verified that multiple story entries are present on the page
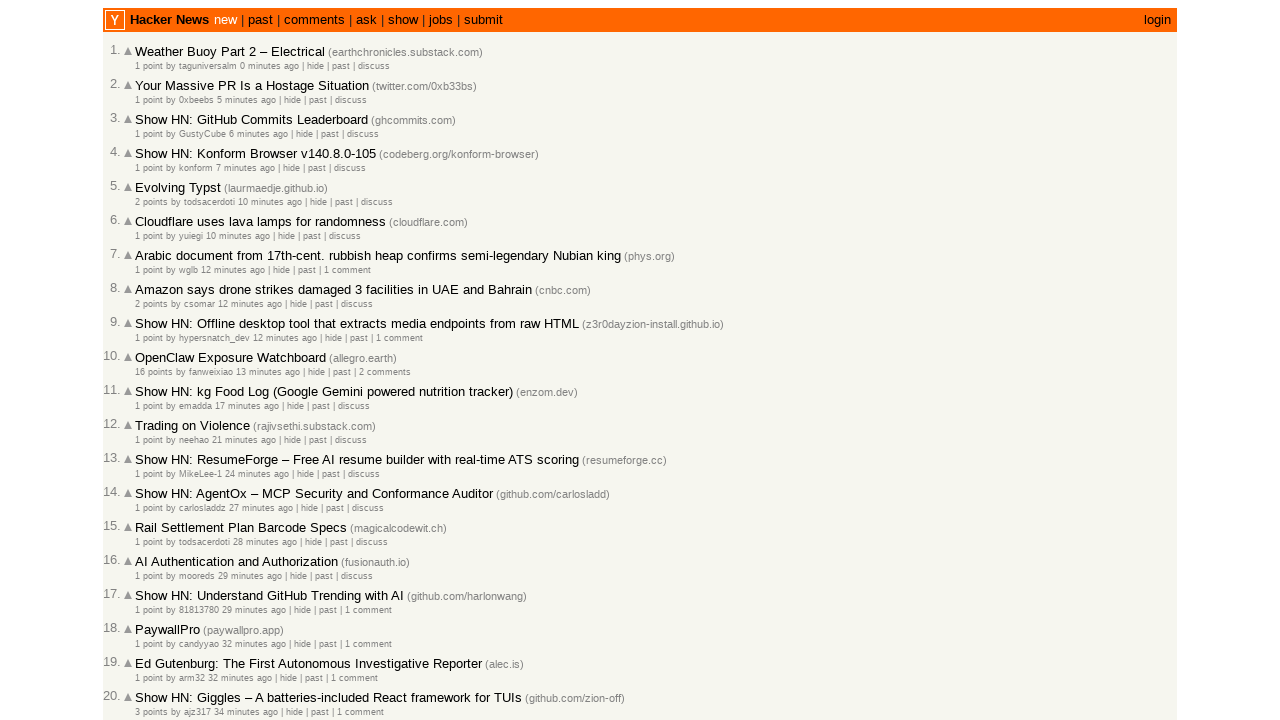

Clicked 'More' link to navigate to the next page of entries at (149, 616) on a.morelink
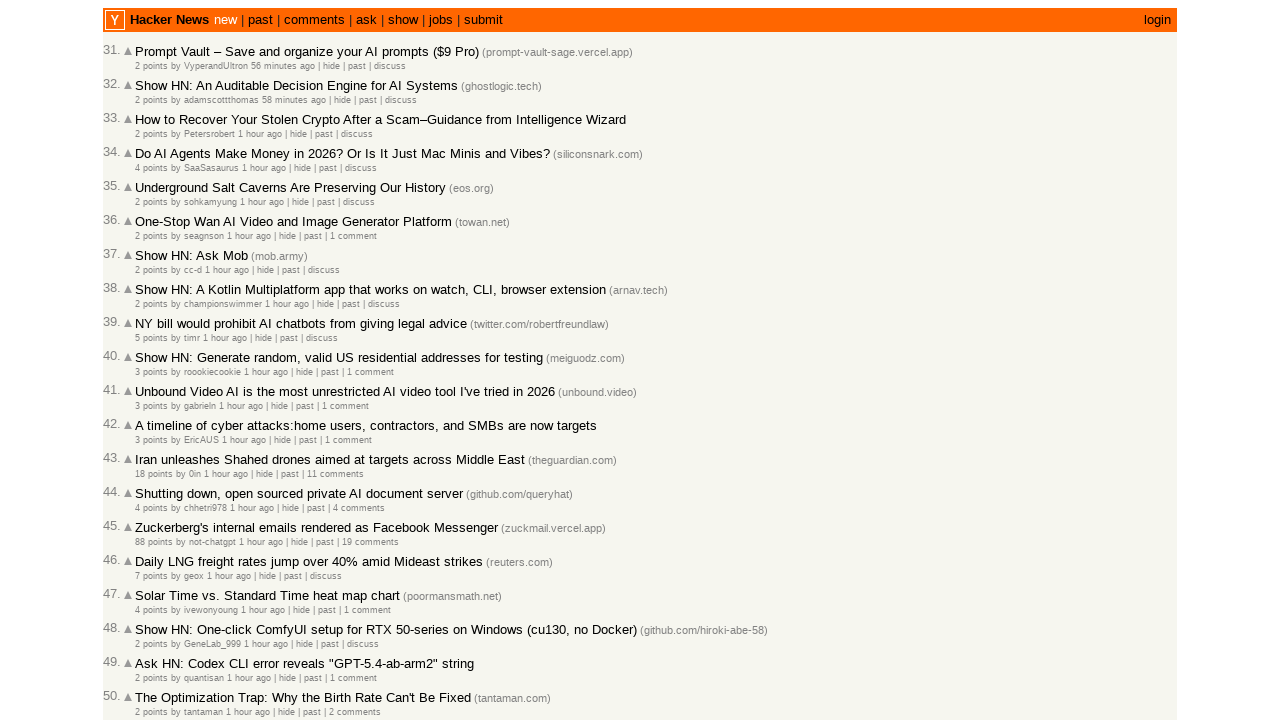

Waited for next page of story rows to load
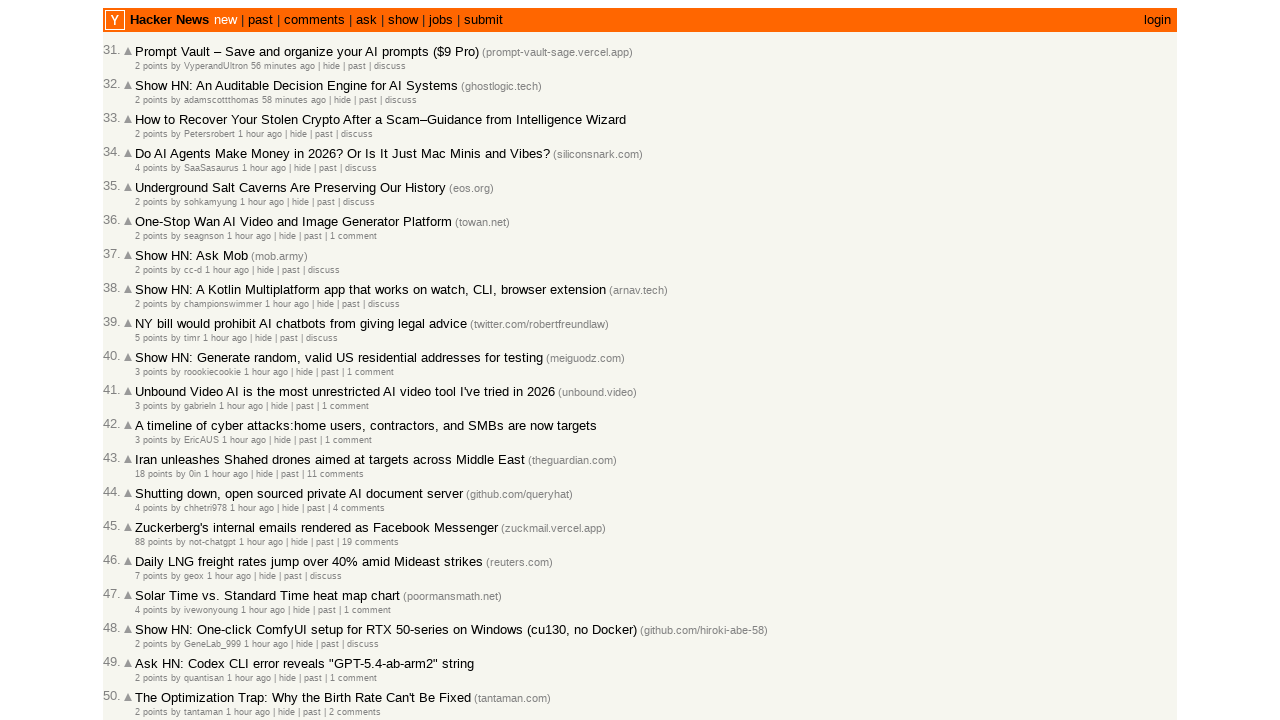

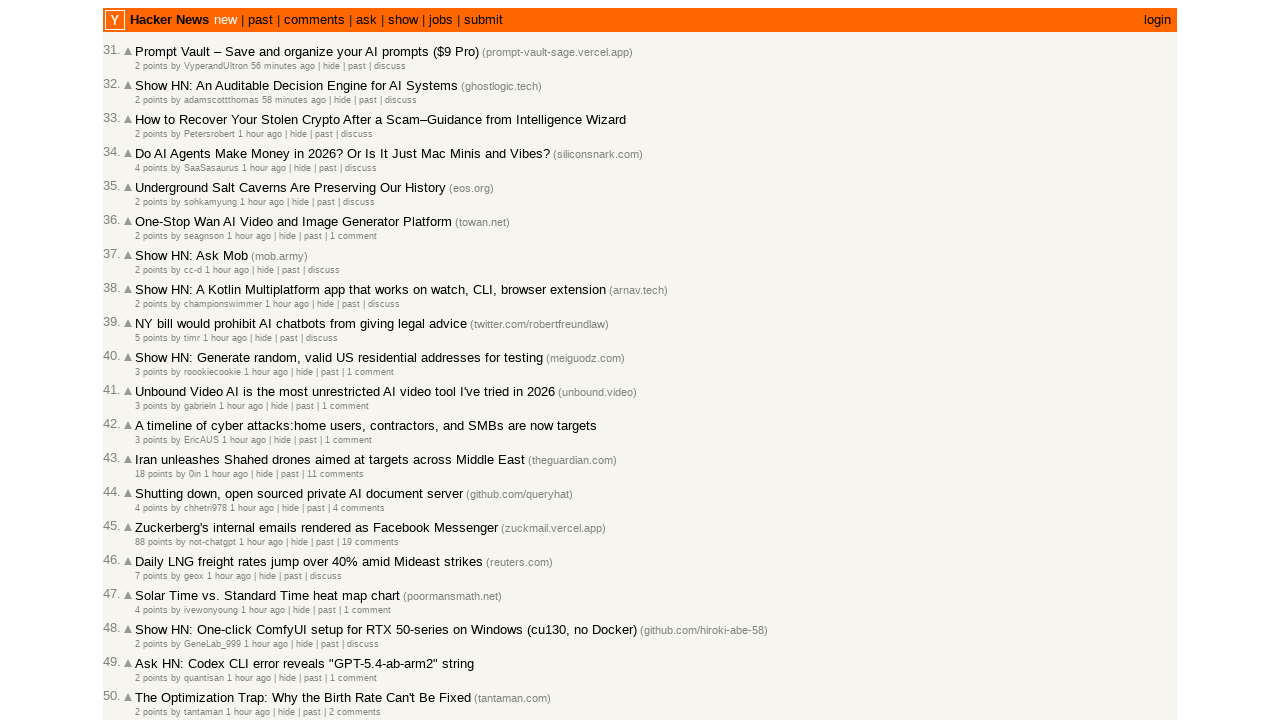